Tests clicking on animal buttons and verifying that the correct animal sound appears on the screen

Starting URL: https://practice-automation.com/click-events/

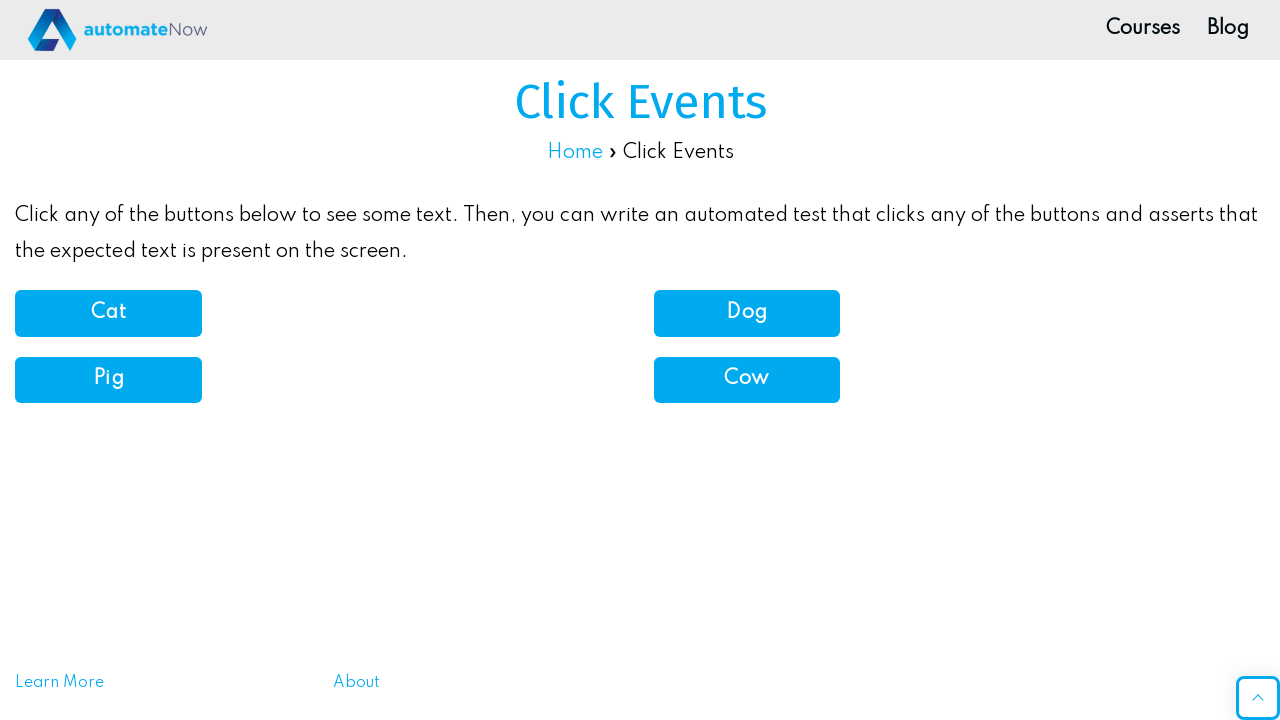

Clicked Cat button at (108, 313) on xpath=//button[normalize-space()="Cat"]
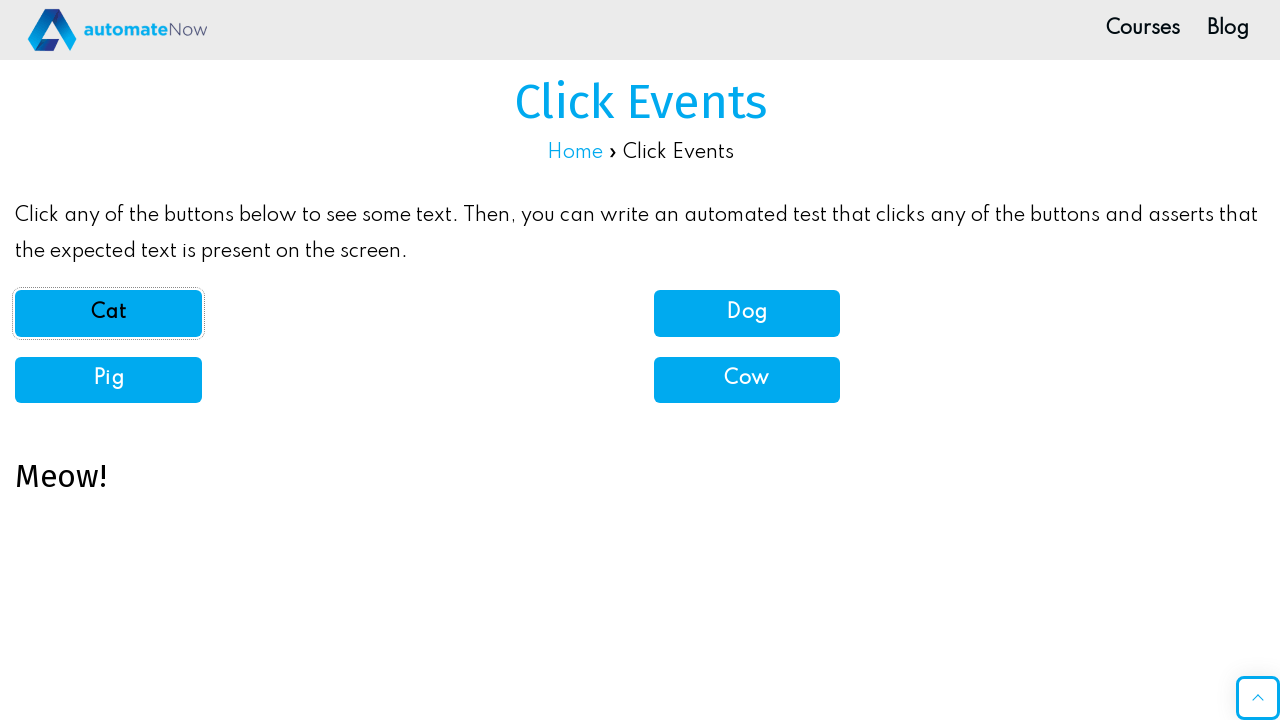

Animal sound display element loaded
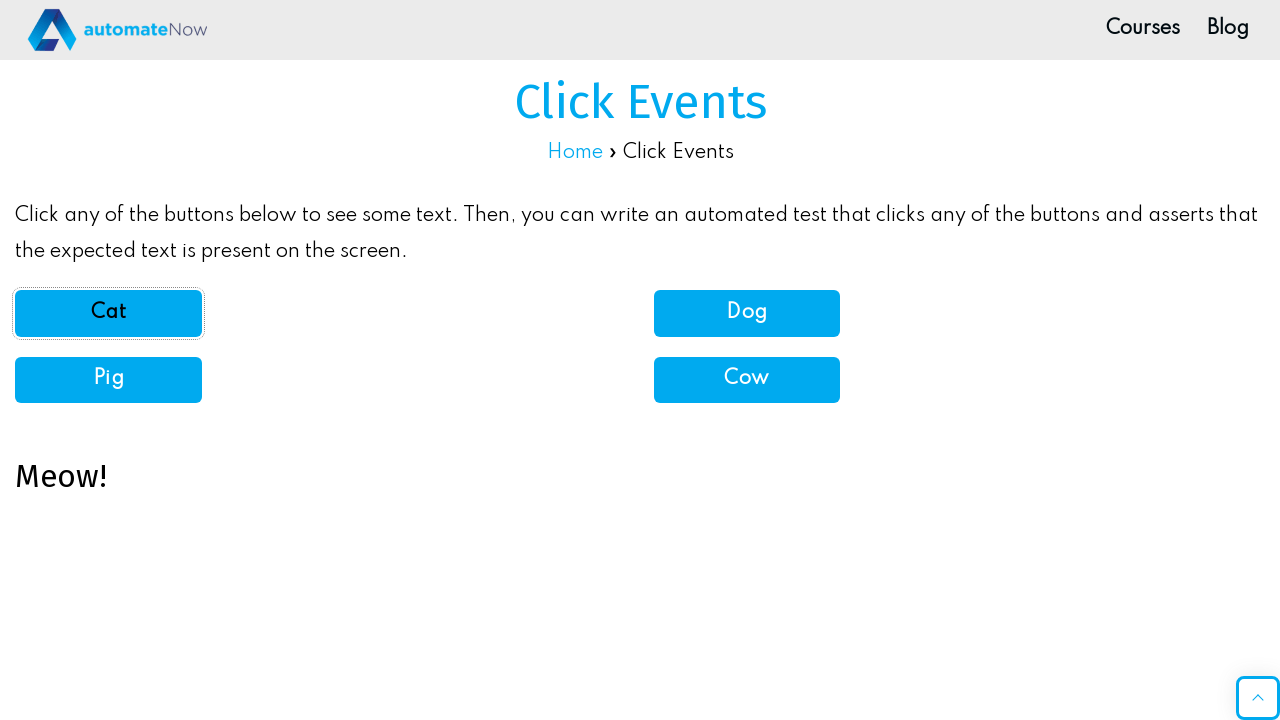

Verified Cat button displays 'Meow!' sound
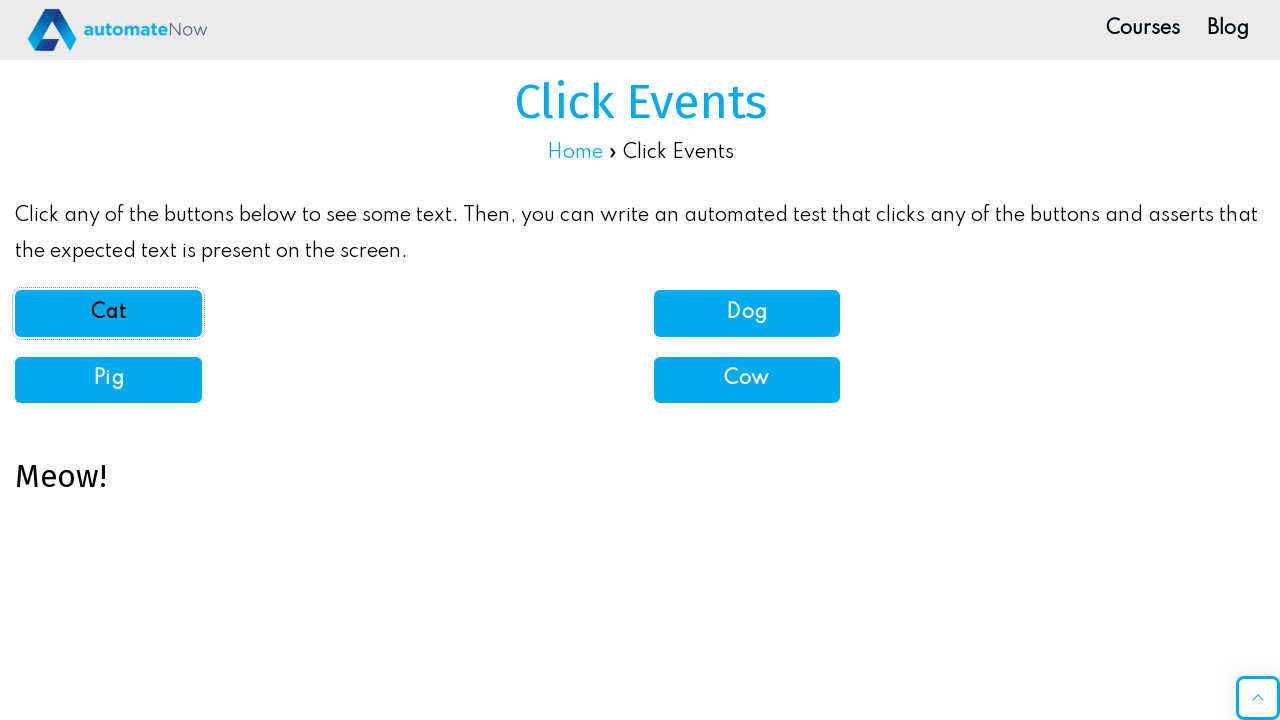

Clicked Dog button at (747, 313) on xpath=//button[normalize-space()="Dog"]
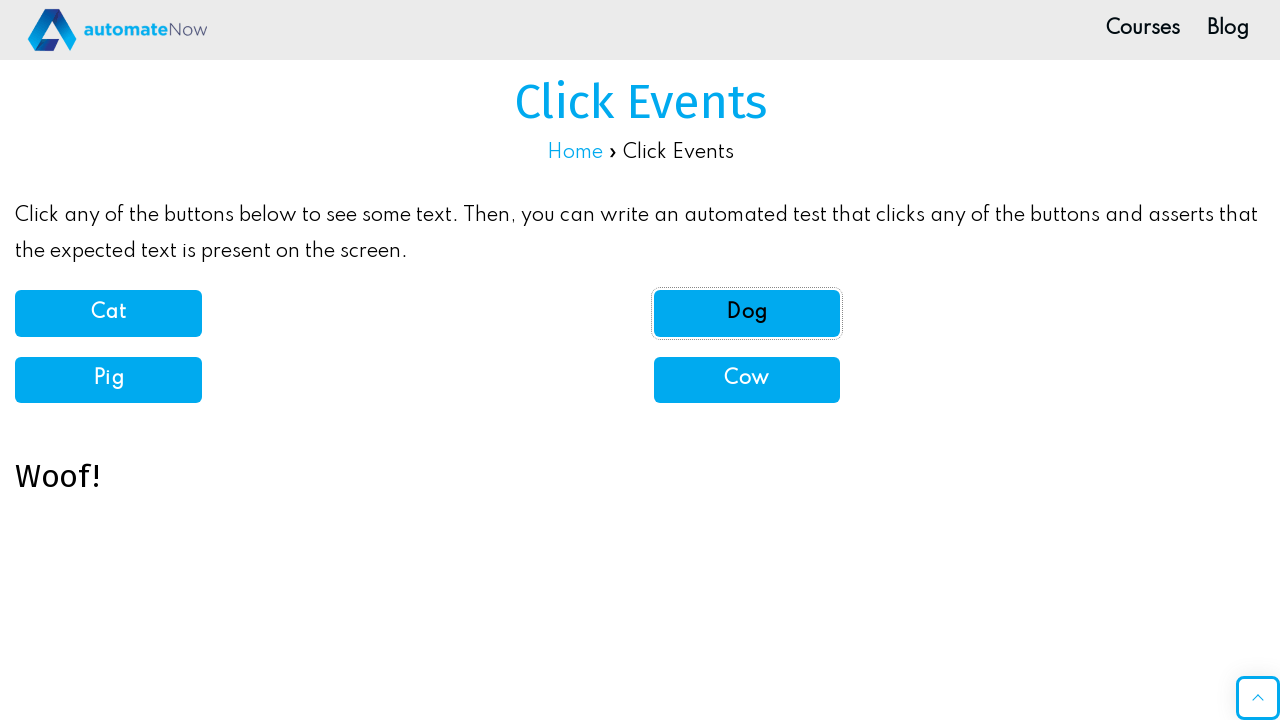

Animal sound display element loaded
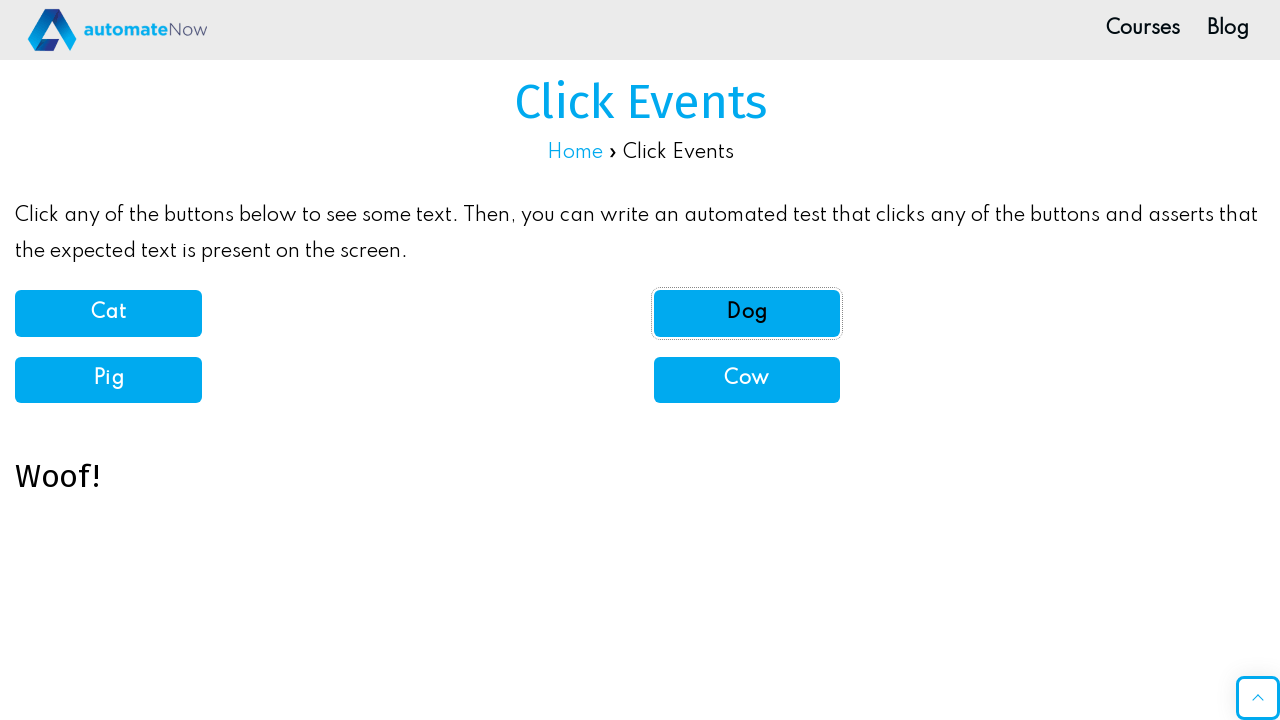

Verified Dog button displays 'Woof!' sound
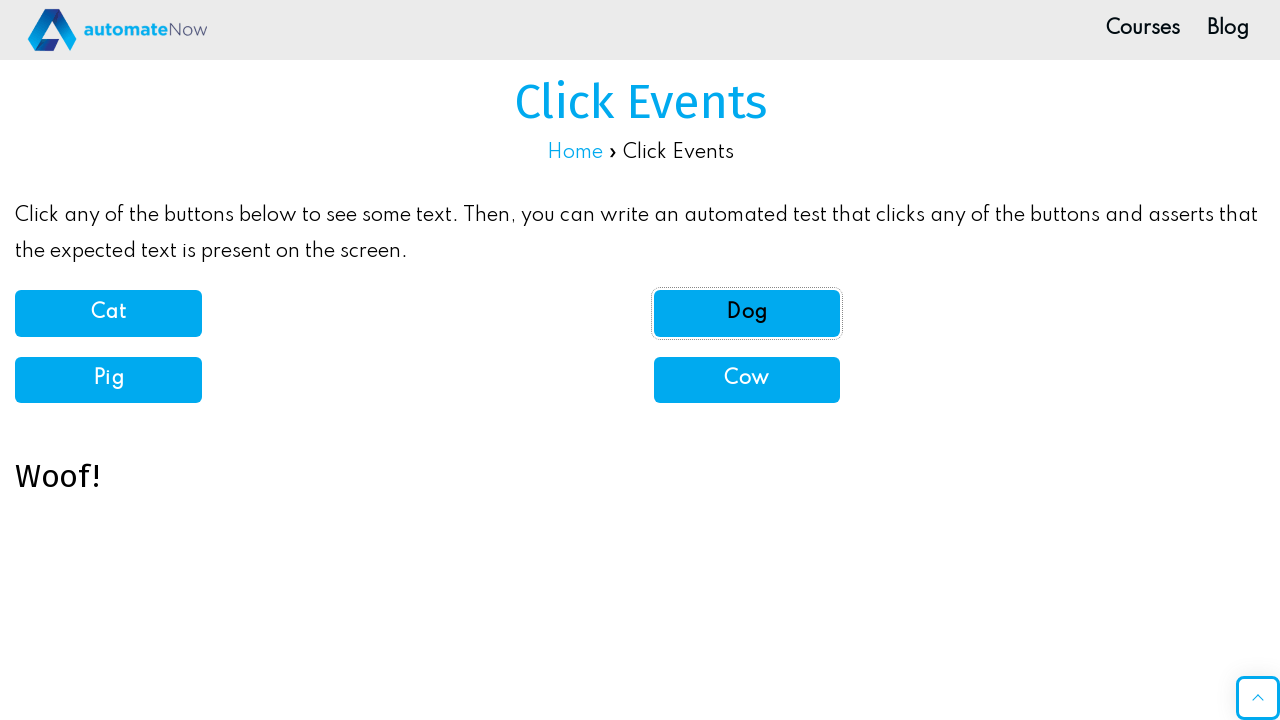

Clicked Cow button at (747, 380) on xpath=//button[normalize-space()="Cow"]
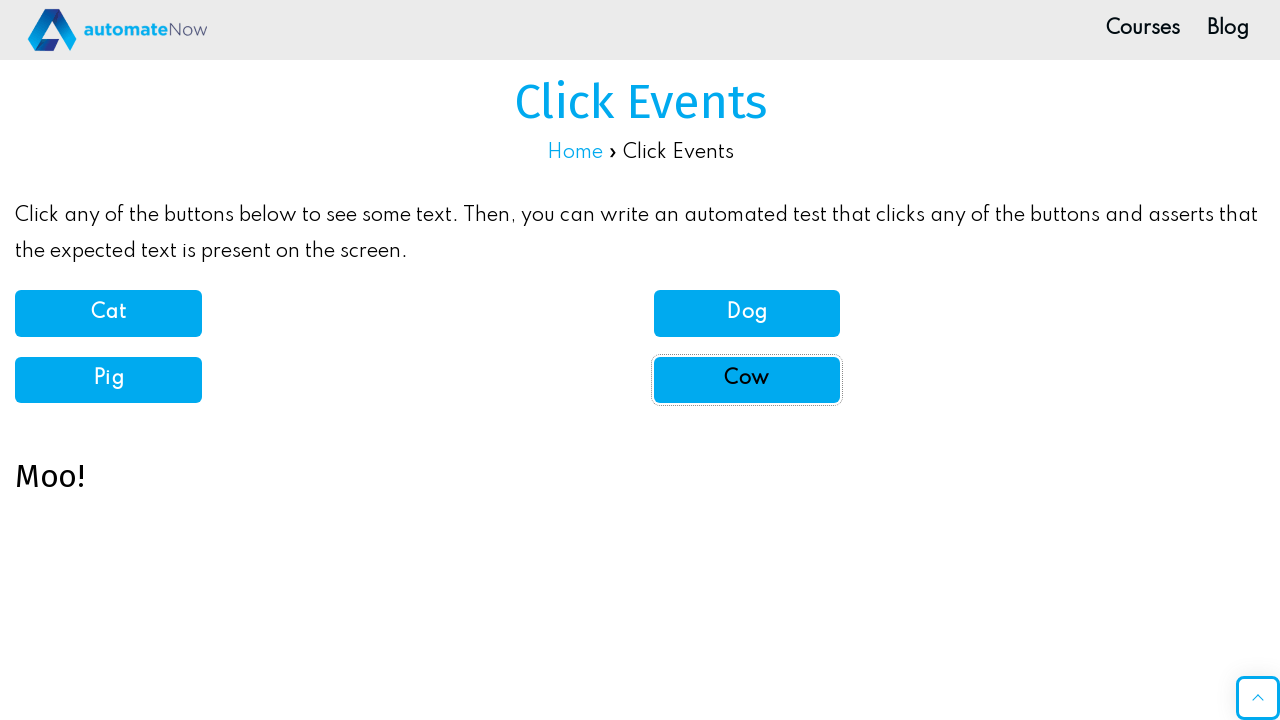

Animal sound display element loaded
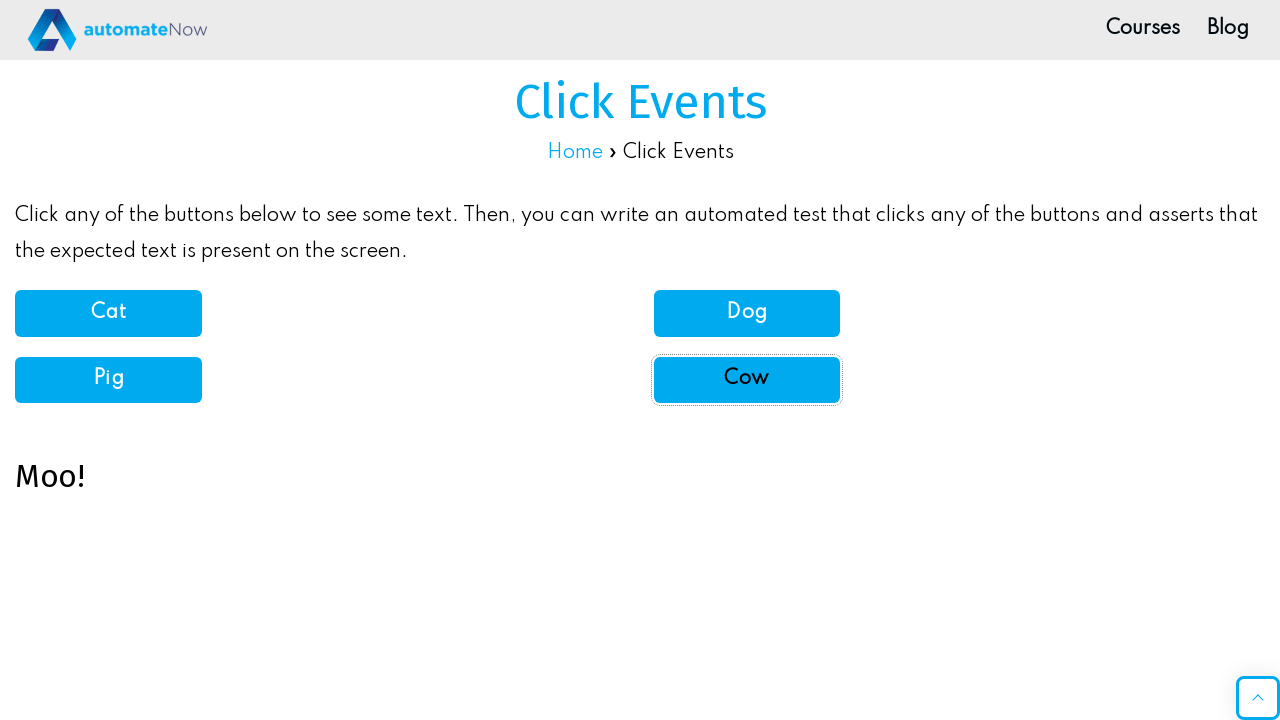

Verified Cow button displays 'Moo!' sound
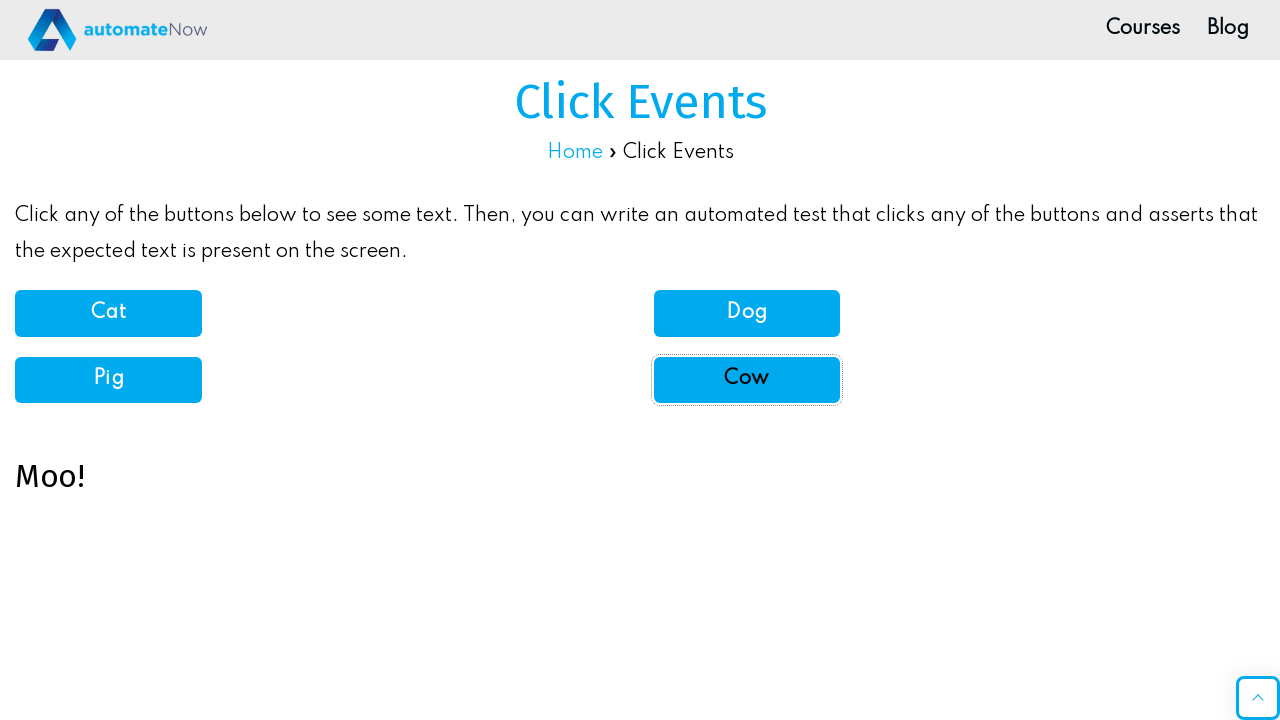

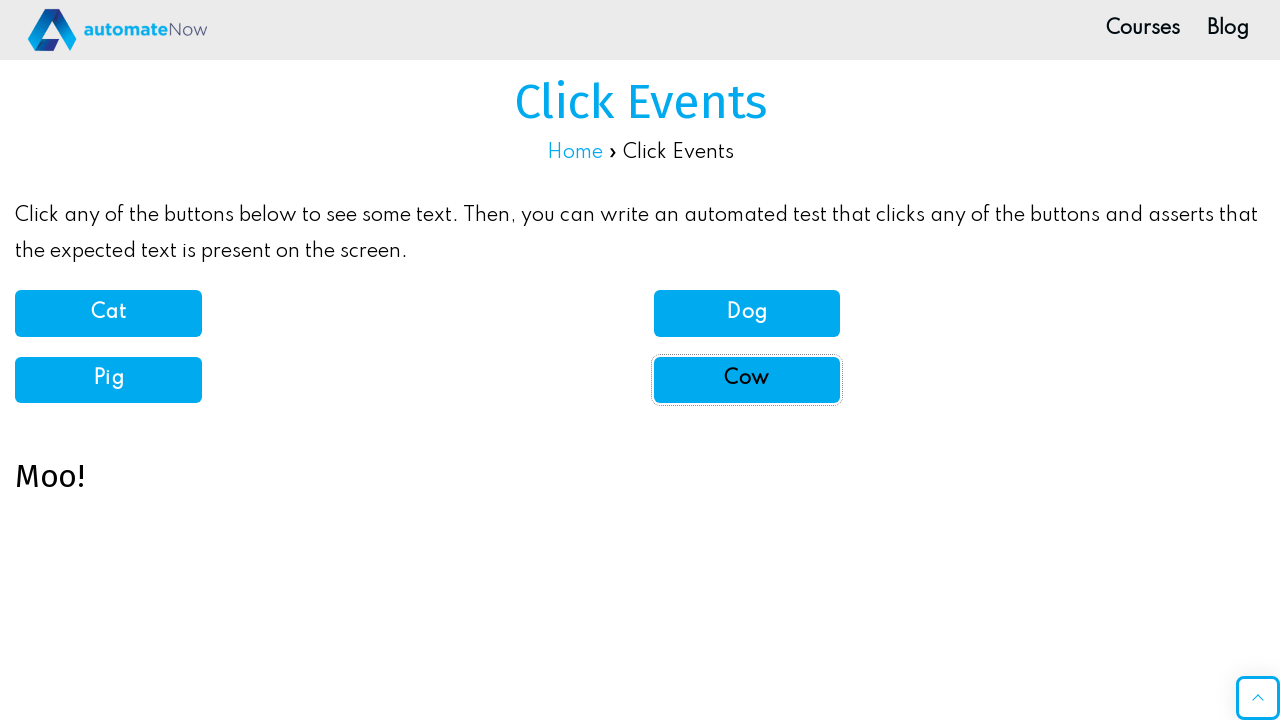